Tests an e-commerce flow by searching for products, adding items to cart, and proceeding through checkout

Starting URL: https://rahulshettyacademy.com/seleniumPractise/#/

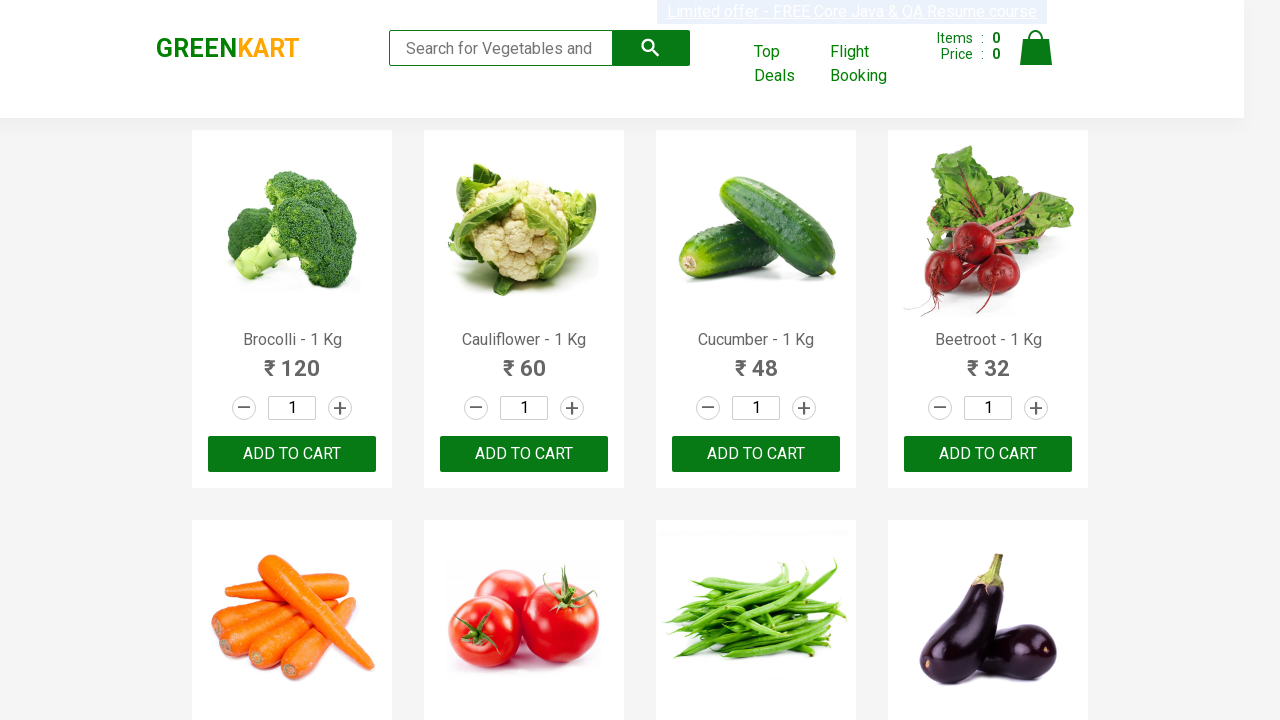

Filled search field with 'ca' to find products on .search-keyword
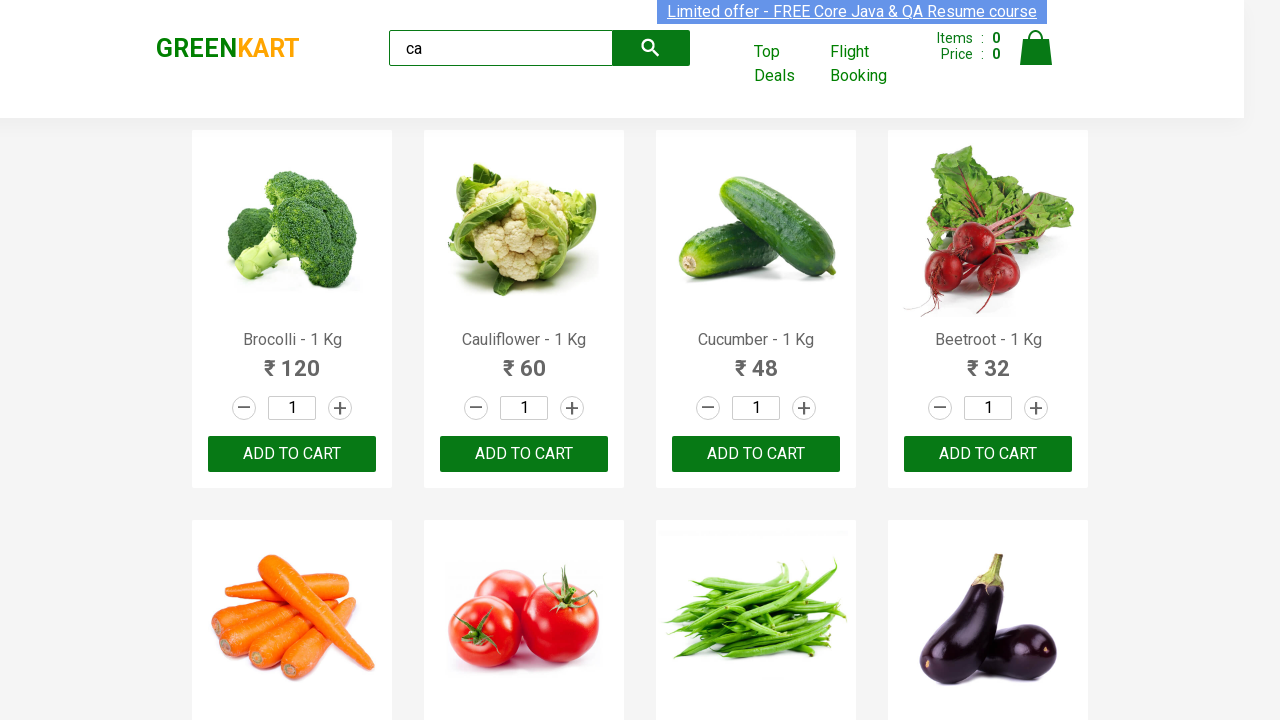

Waited for products to load (2000ms timeout)
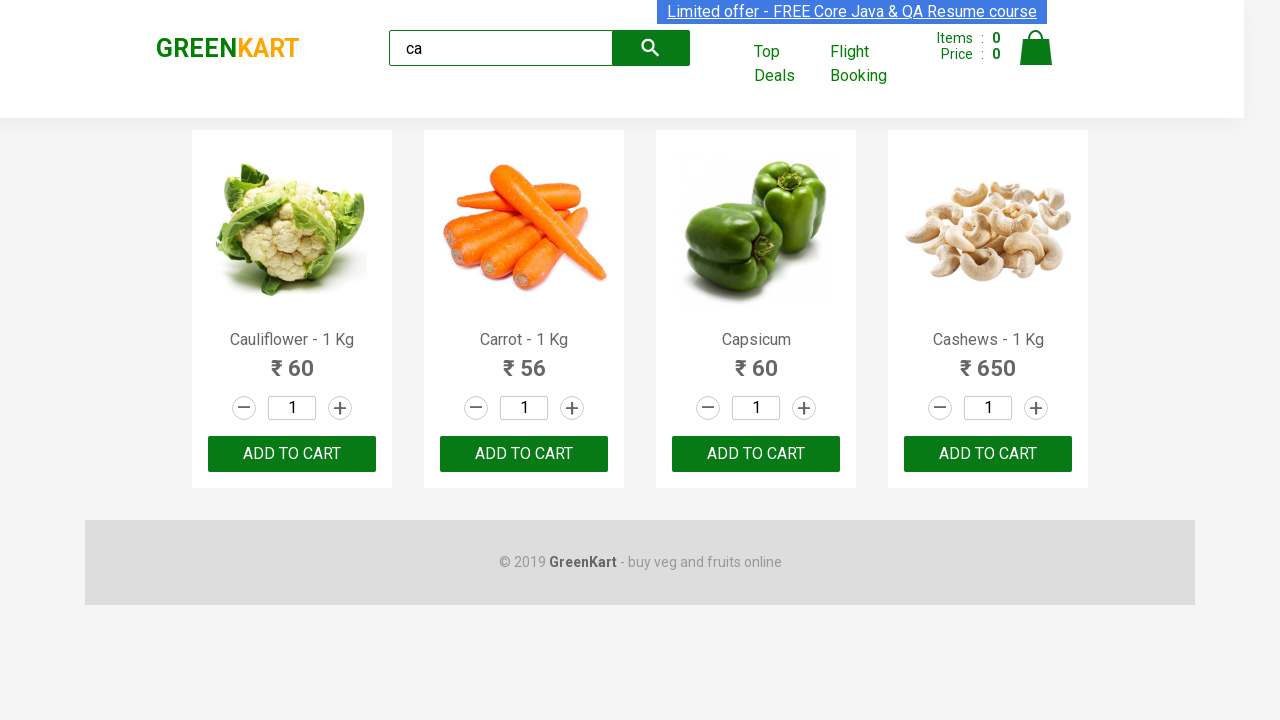

Clicked ADD TO CART for the third product at (756, 454) on .products .product >> nth=2 >> internal:text="ADD TO CART"i
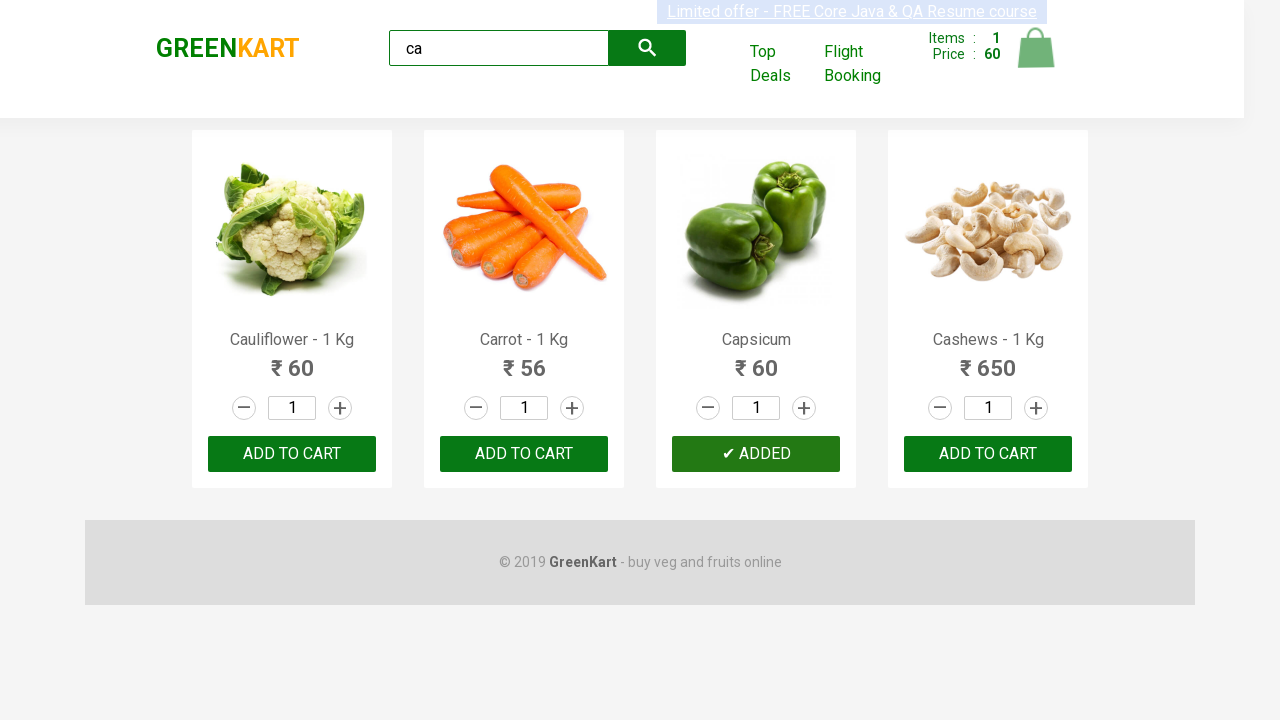

Found and clicked ADD TO CART for Cashews product at (988, 454) on .products .product >> nth=3 >> button
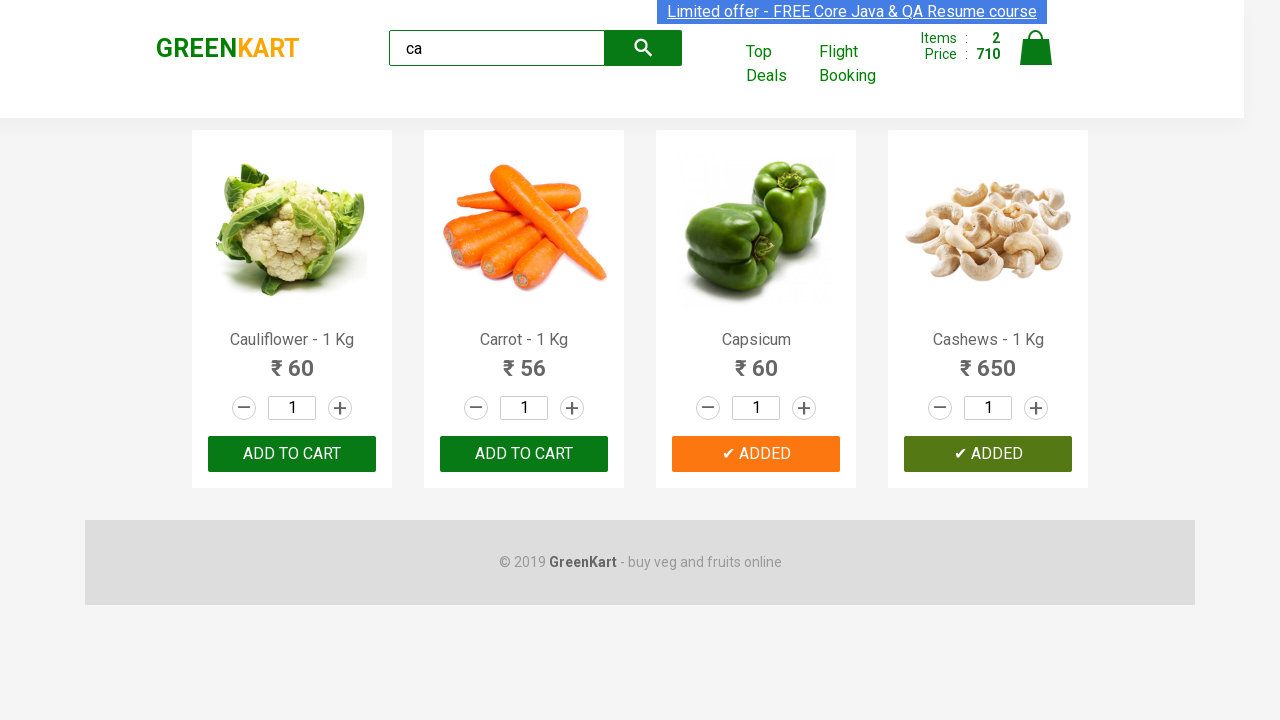

Clicked on cart icon to view shopping cart at (1036, 48) on .cart-icon > img
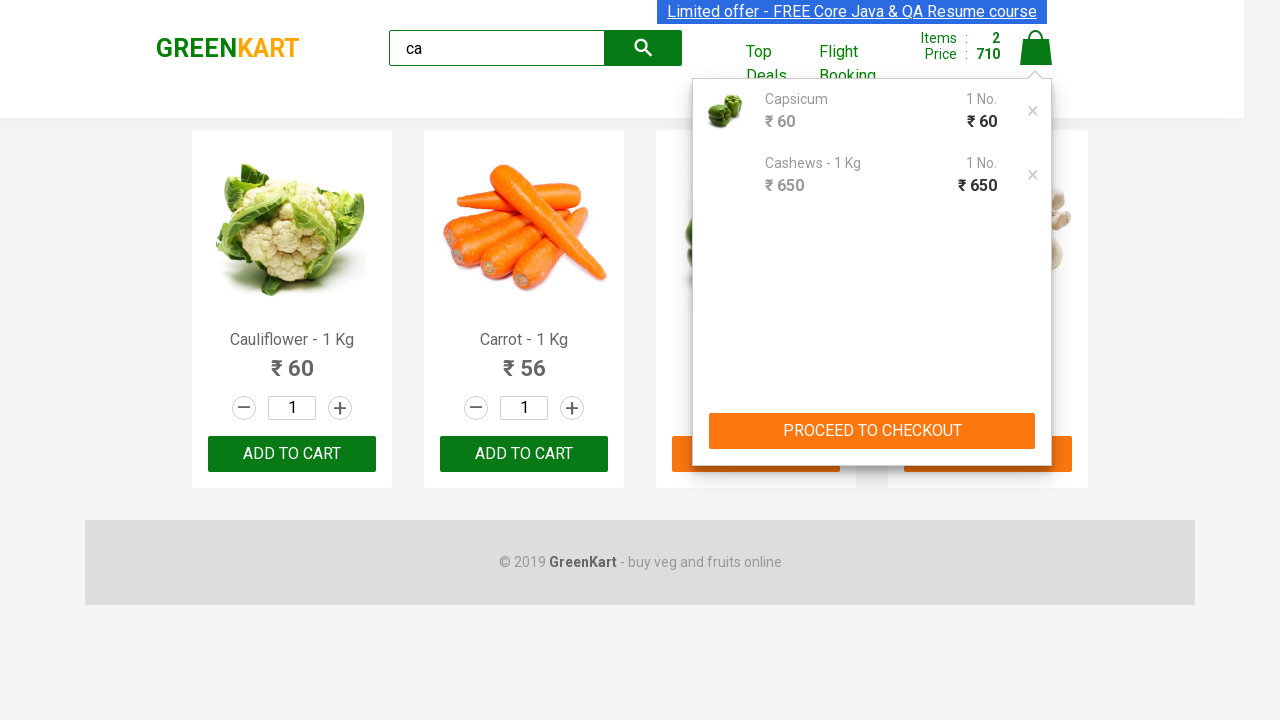

Clicked PROCEED TO CHECKOUT button at (872, 431) on internal:text="PROCEED TO CHECKOUT"i
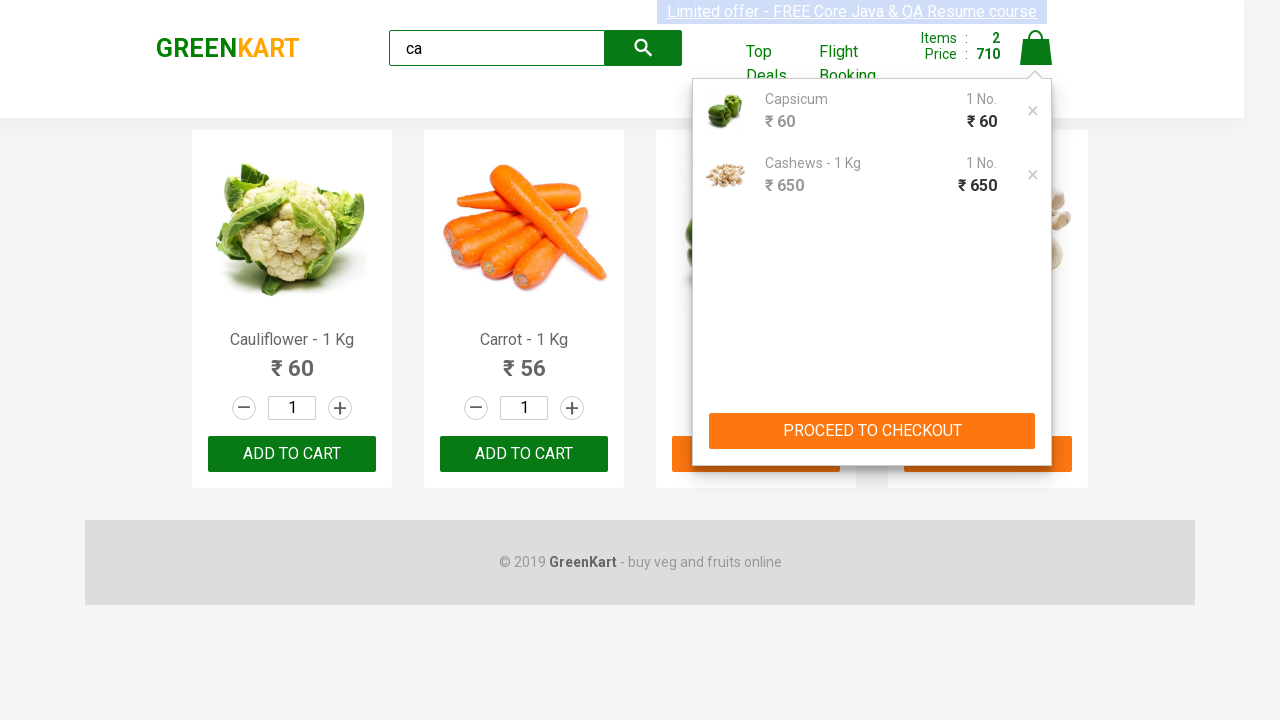

Clicked Place Order to finalize the purchase at (1036, 491) on internal:text="Place Order"i
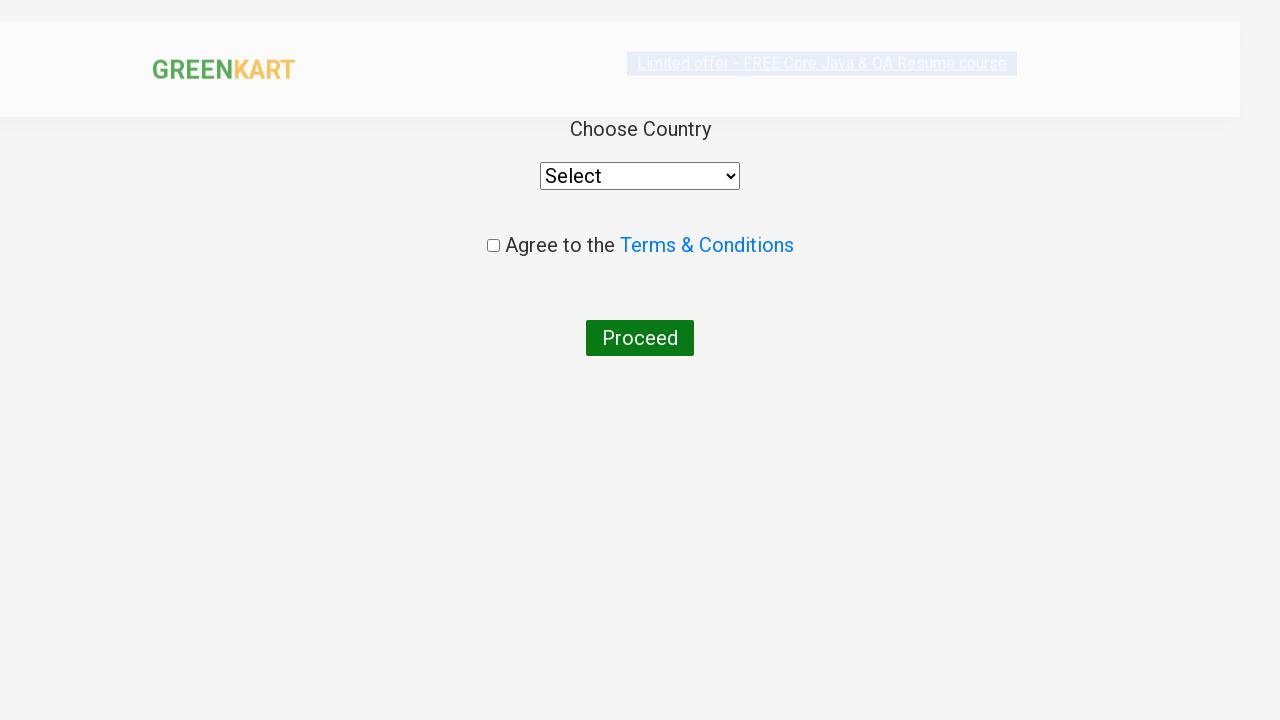

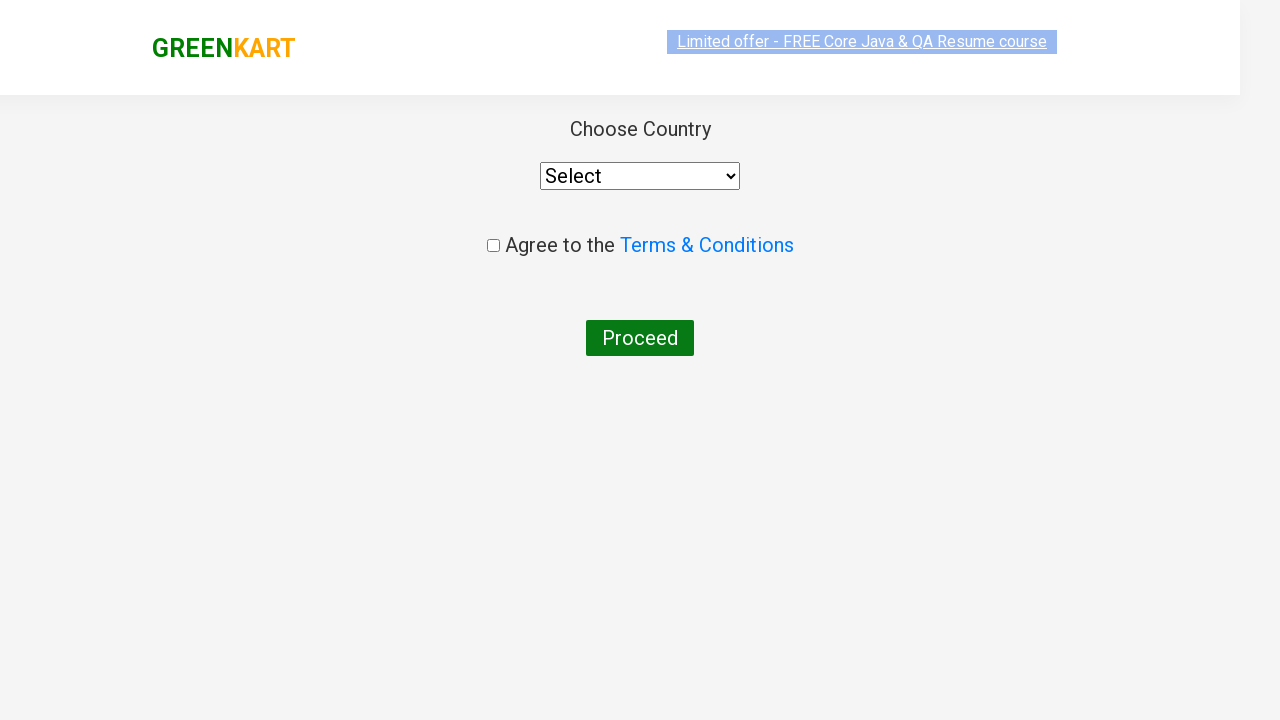